Tests dropdown functionality by selecting options using index and value methods

Starting URL: https://the-internet.herokuapp.com/dropdown

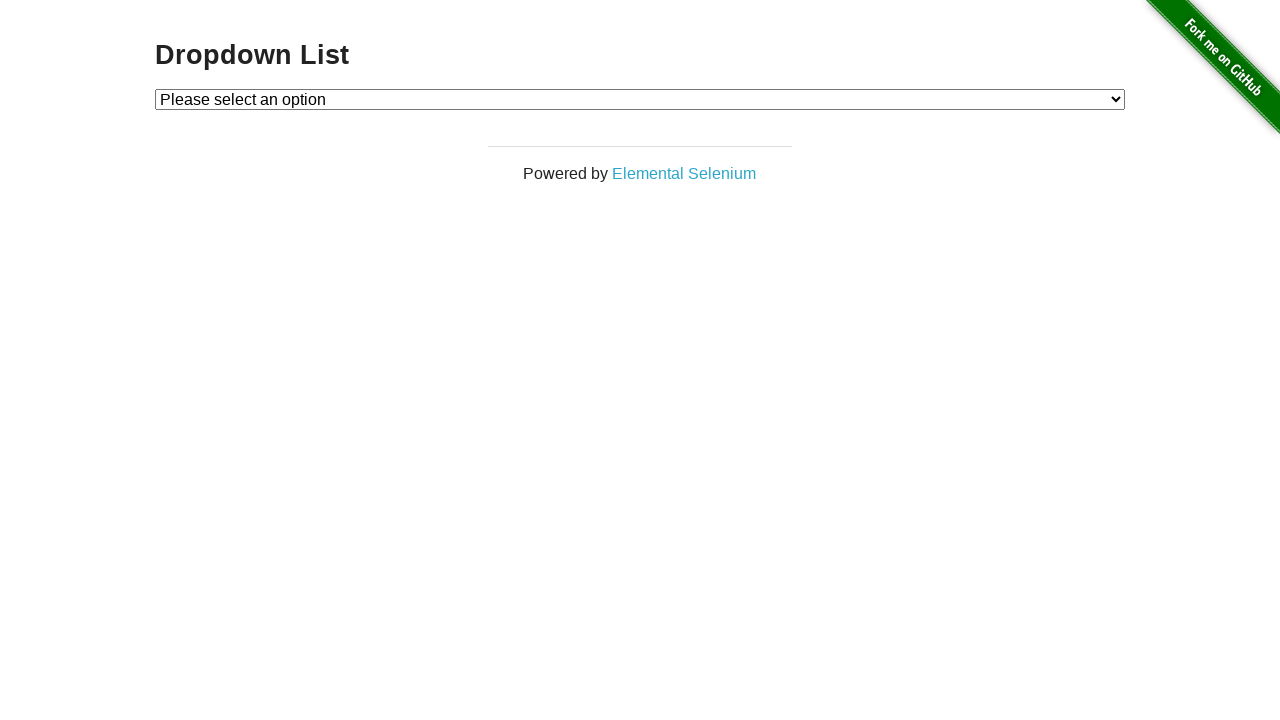

Selected Option 1 from dropdown using index method on //*[@id='dropdown']
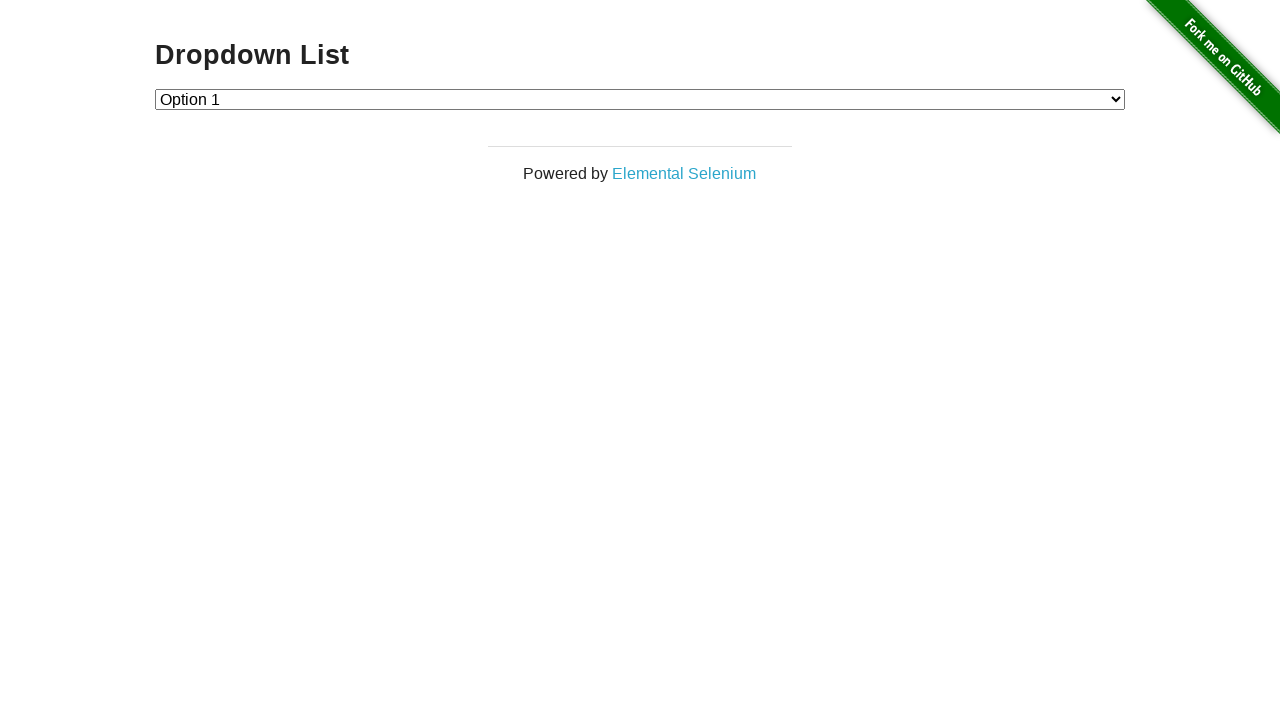

Selected Option 2 from dropdown using value method on //*[@id='dropdown']
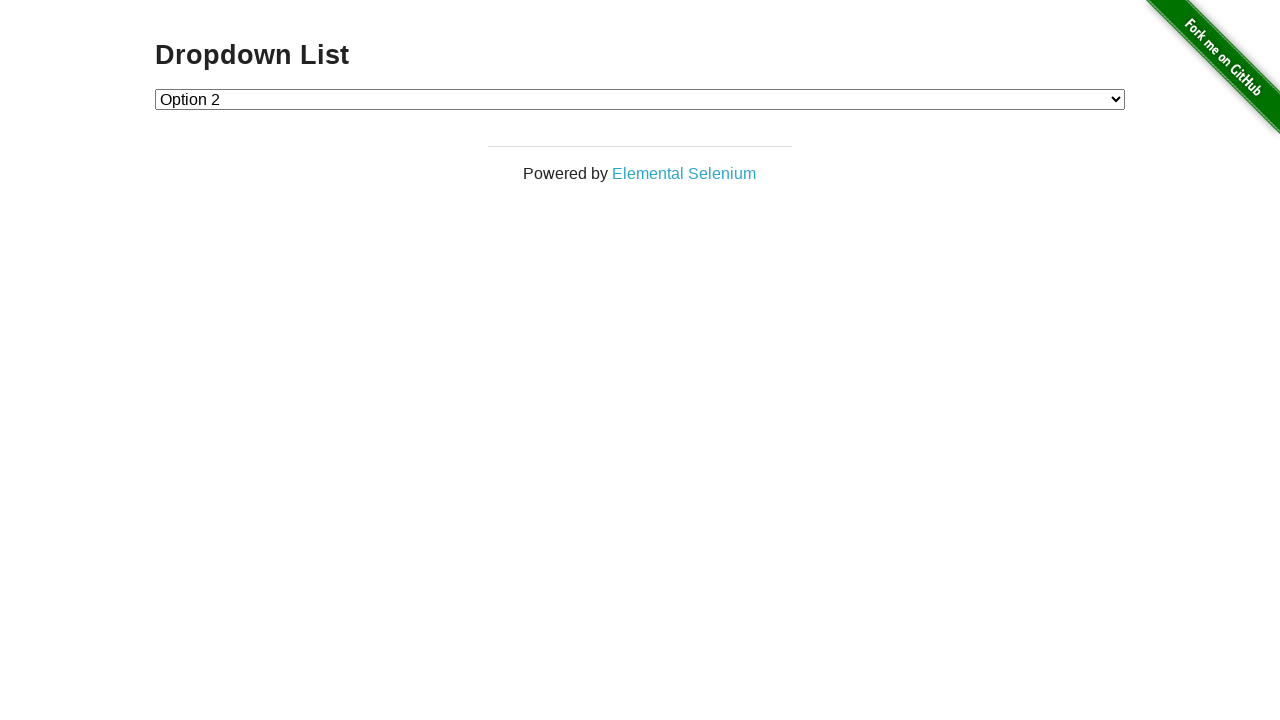

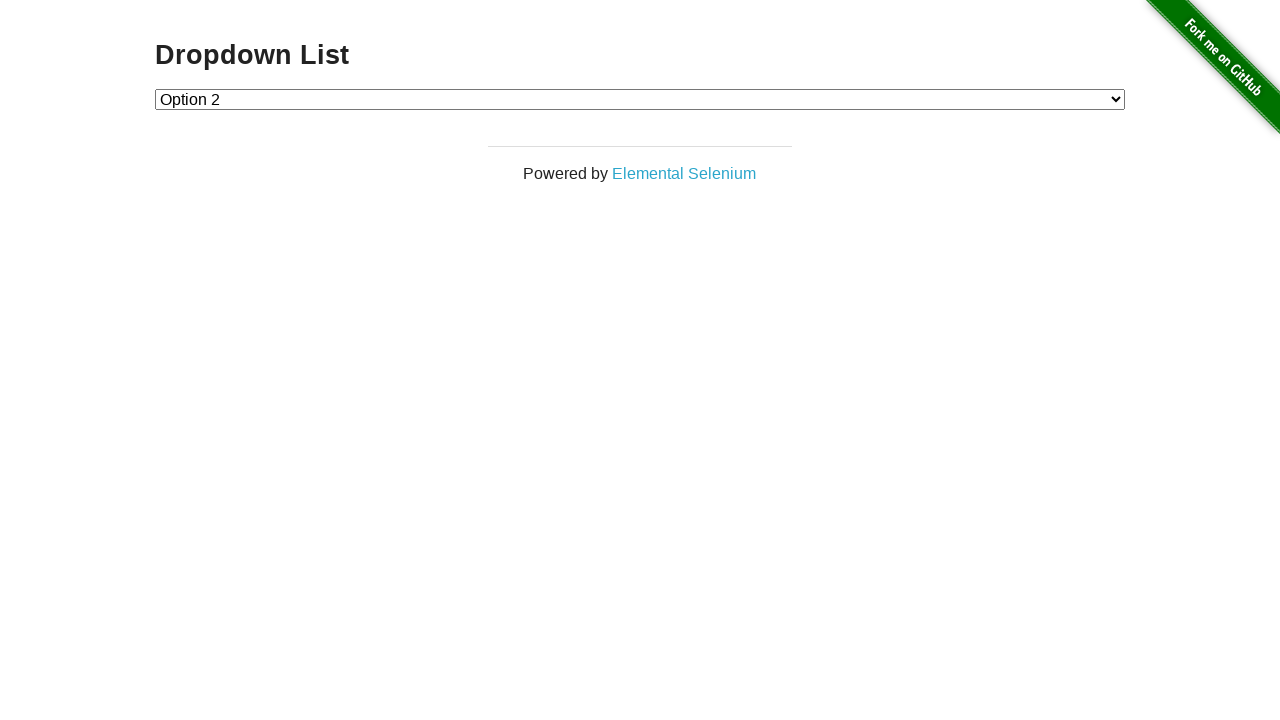